Tests that edits are saved when the input field loses focus (blur event)

Starting URL: https://demo.playwright.dev/todomvc

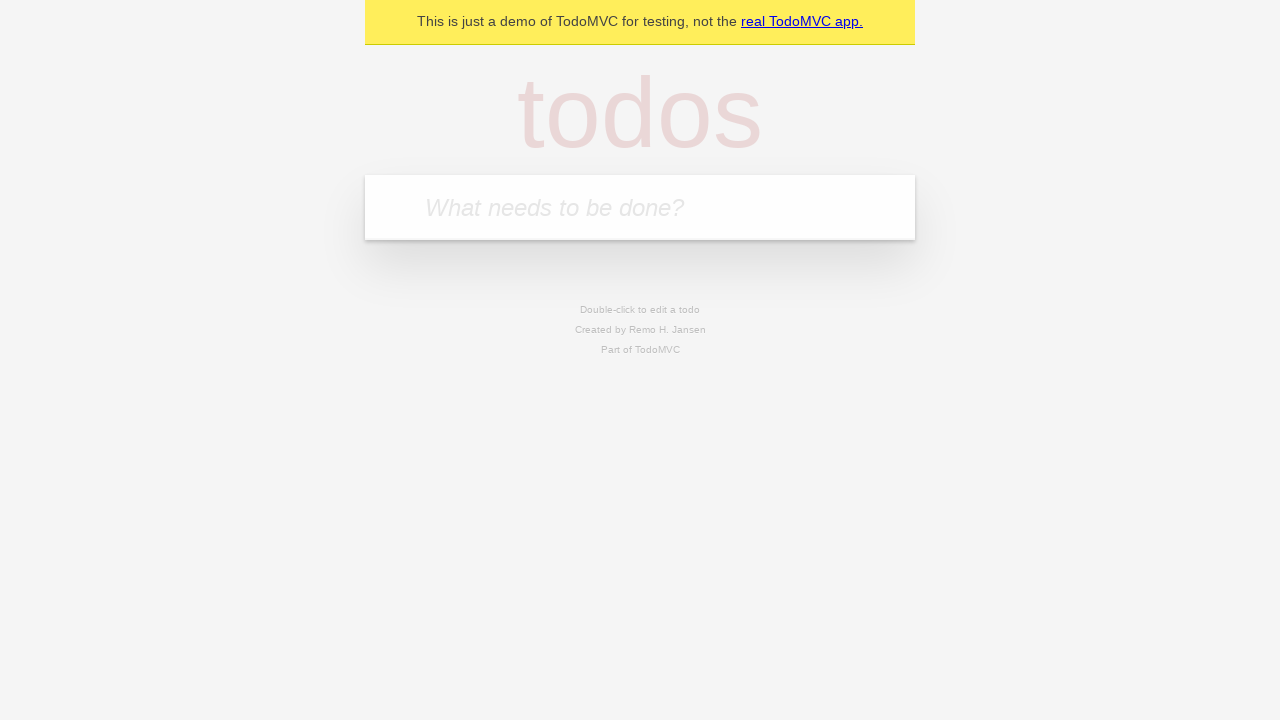

Filled first todo input with 'buy some cheese' on internal:attr=[placeholder="What needs to be done?"i]
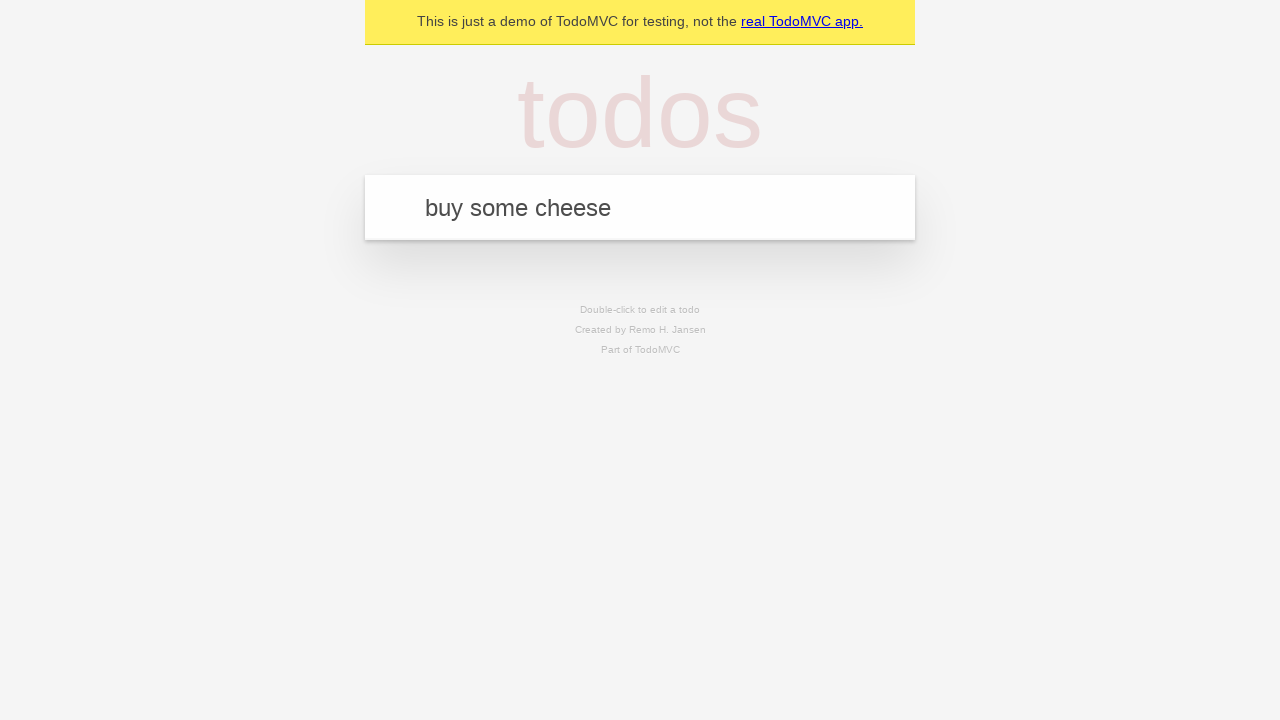

Pressed Enter to create first todo on internal:attr=[placeholder="What needs to be done?"i]
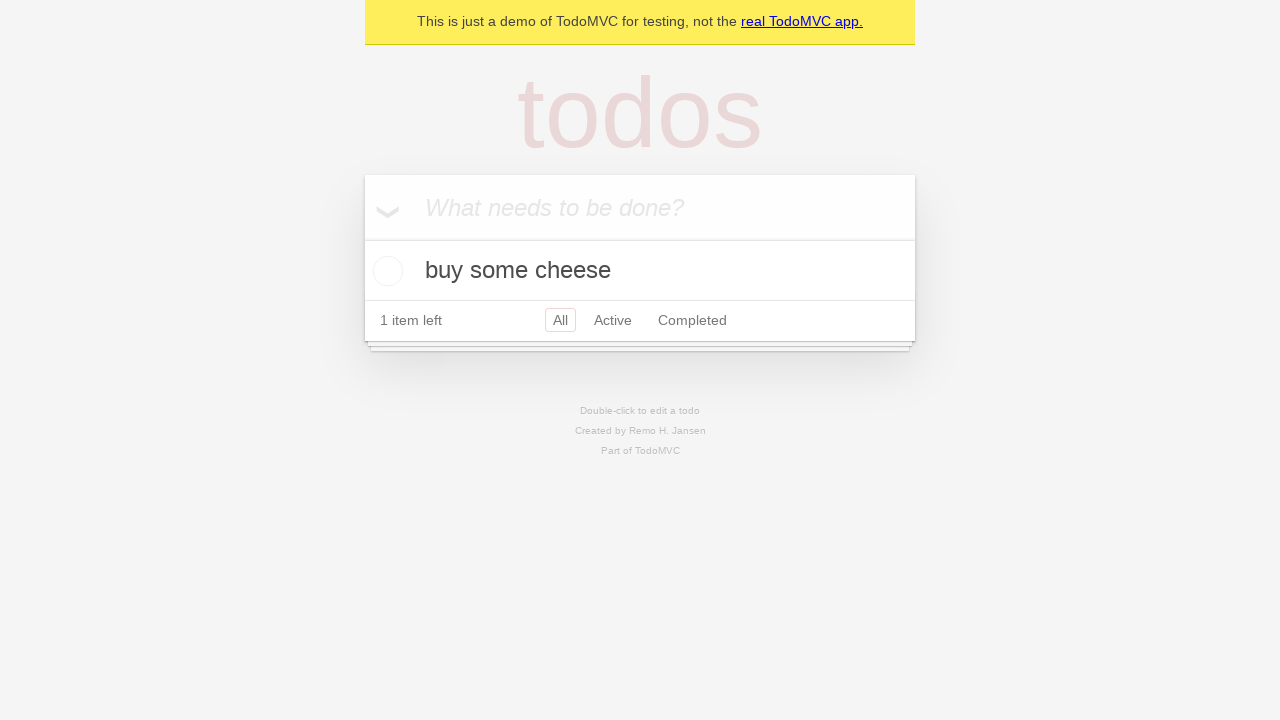

Filled second todo input with 'feed the cat' on internal:attr=[placeholder="What needs to be done?"i]
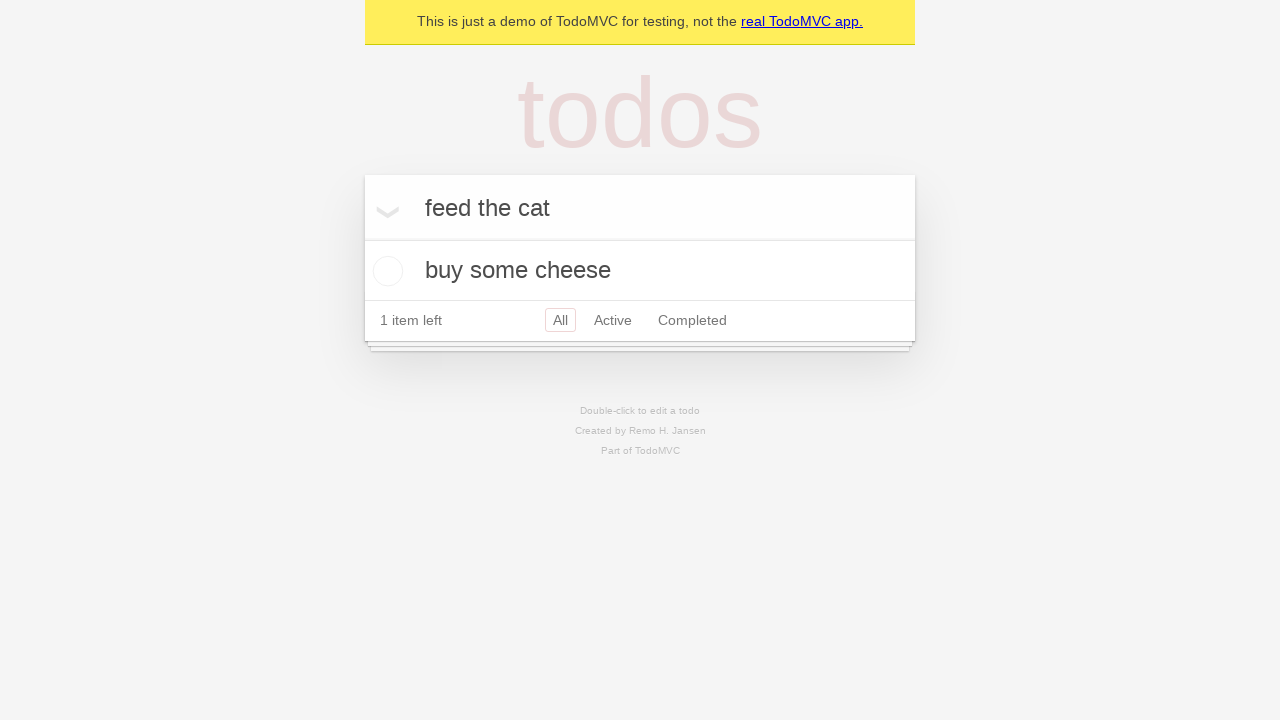

Pressed Enter to create second todo on internal:attr=[placeholder="What needs to be done?"i]
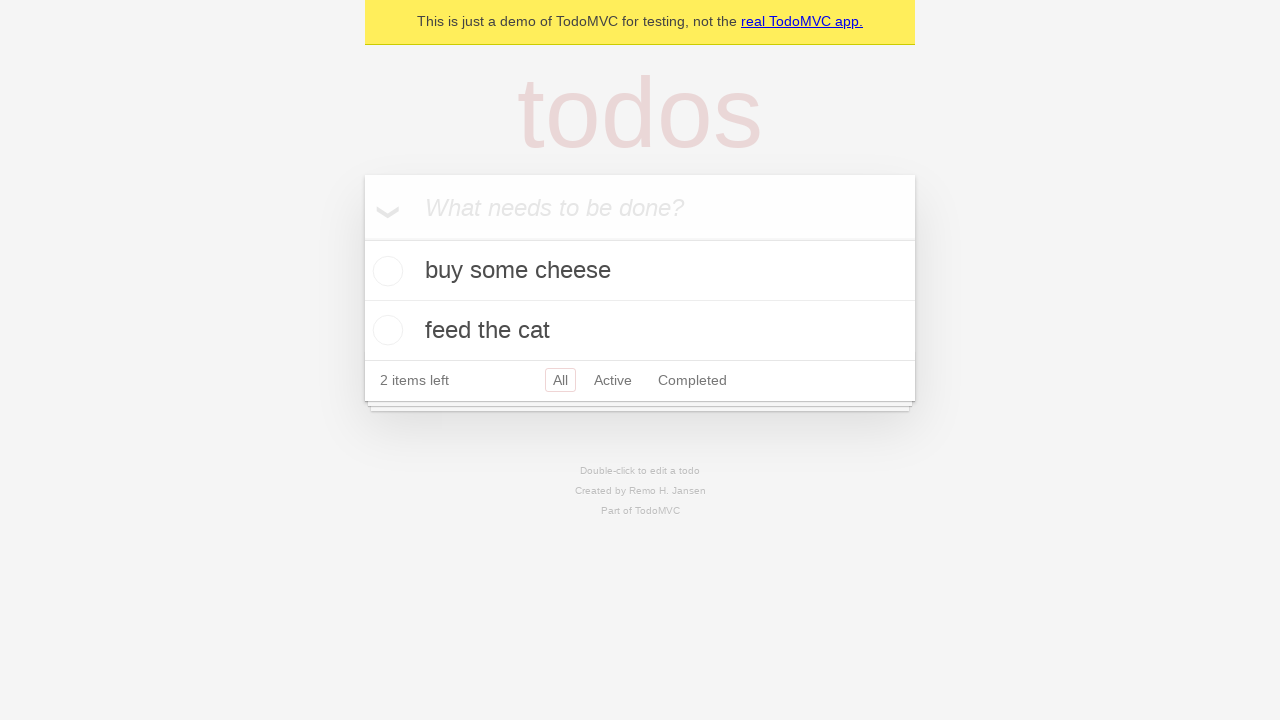

Filled third todo input with 'book a doctors appointment' on internal:attr=[placeholder="What needs to be done?"i]
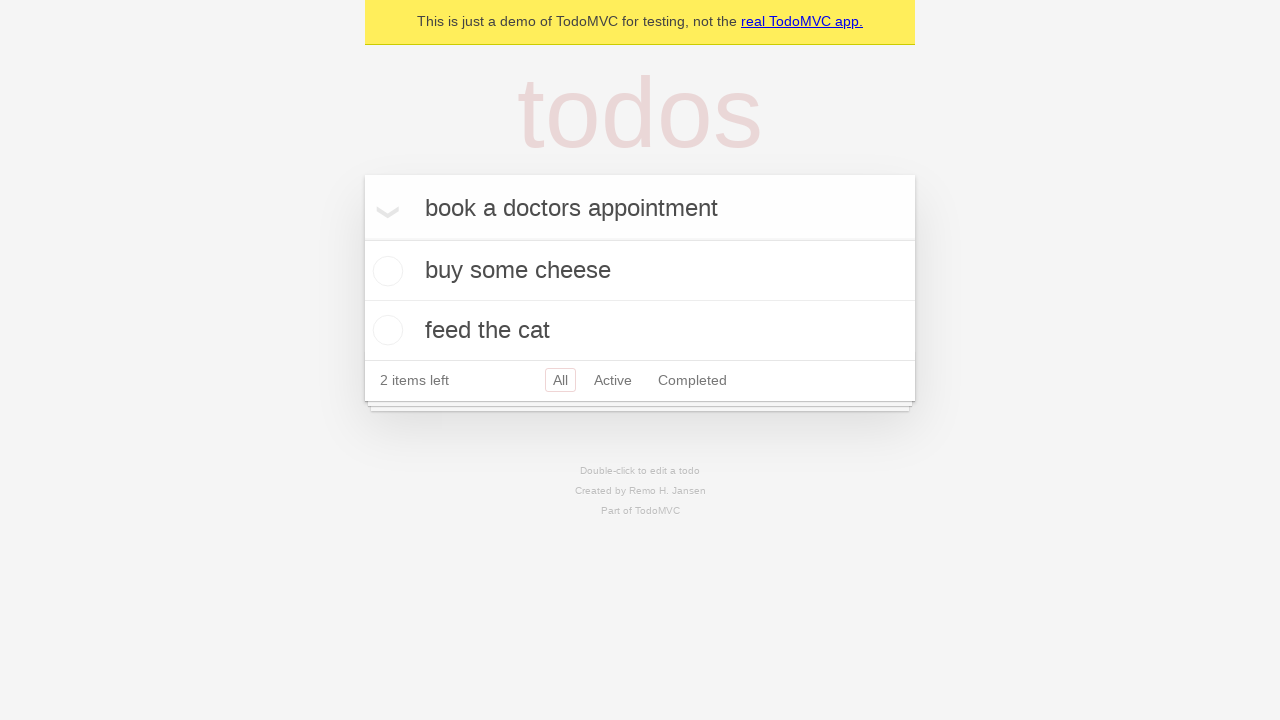

Pressed Enter to create third todo on internal:attr=[placeholder="What needs to be done?"i]
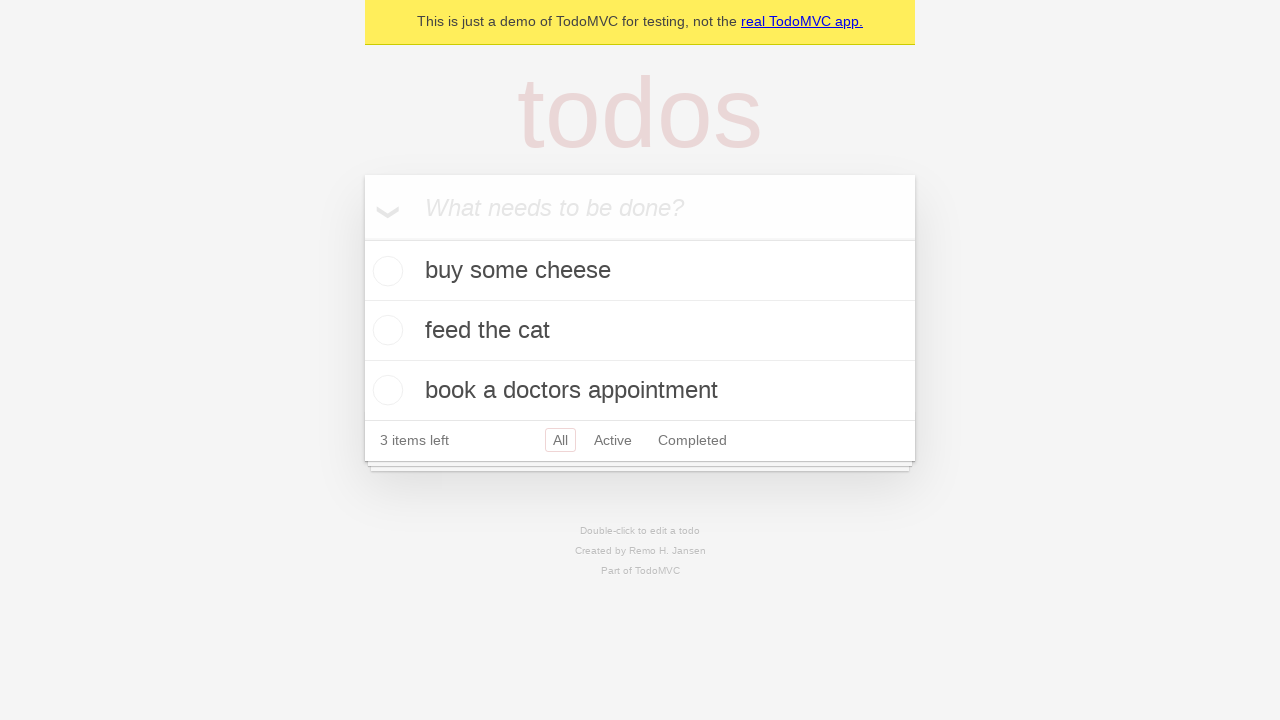

Double-clicked second todo to enter edit mode at (640, 331) on internal:testid=[data-testid="todo-item"s] >> nth=1
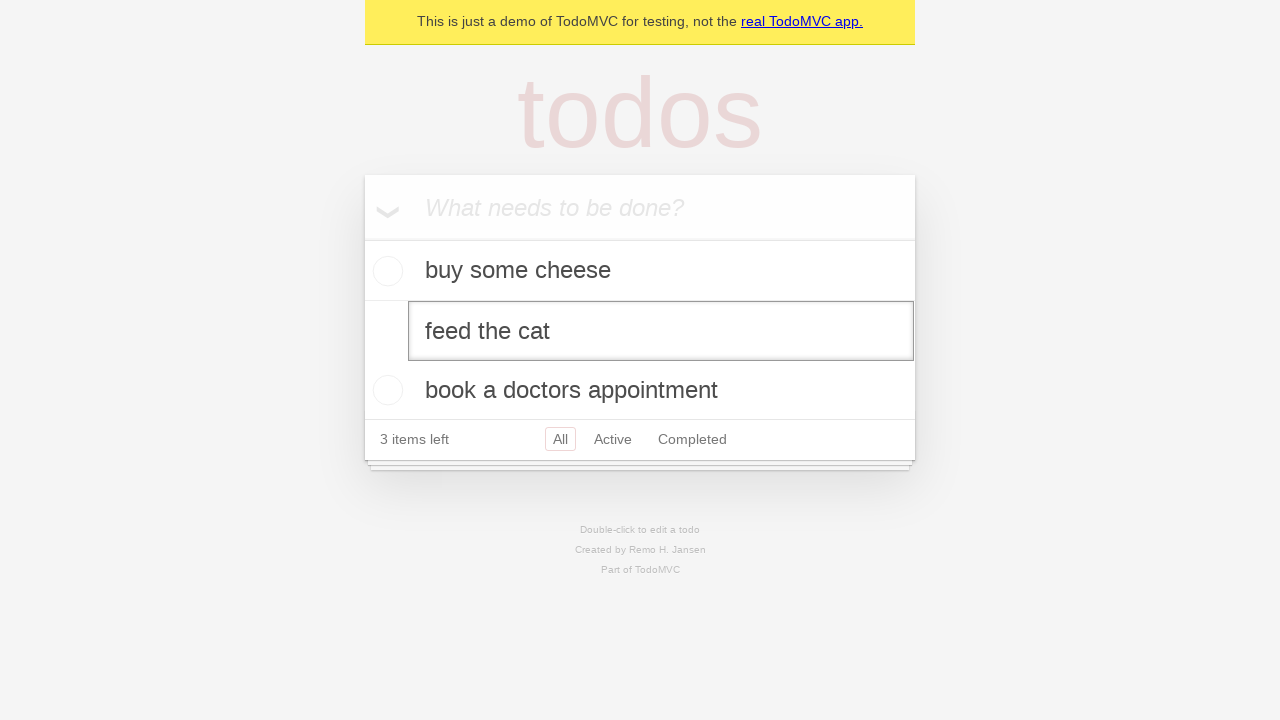

Filled edit textbox with 'buy some sausages' on internal:testid=[data-testid="todo-item"s] >> nth=1 >> internal:role=textbox[nam
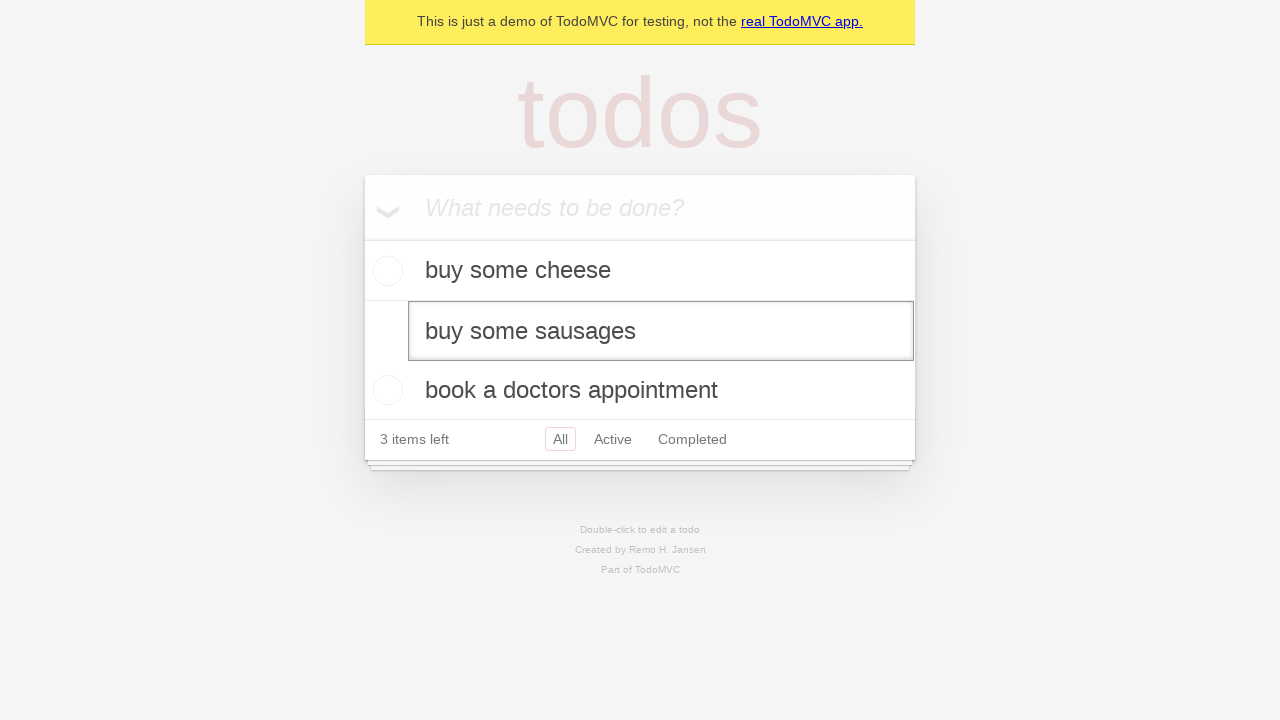

Dispatched blur event to save edited todo text
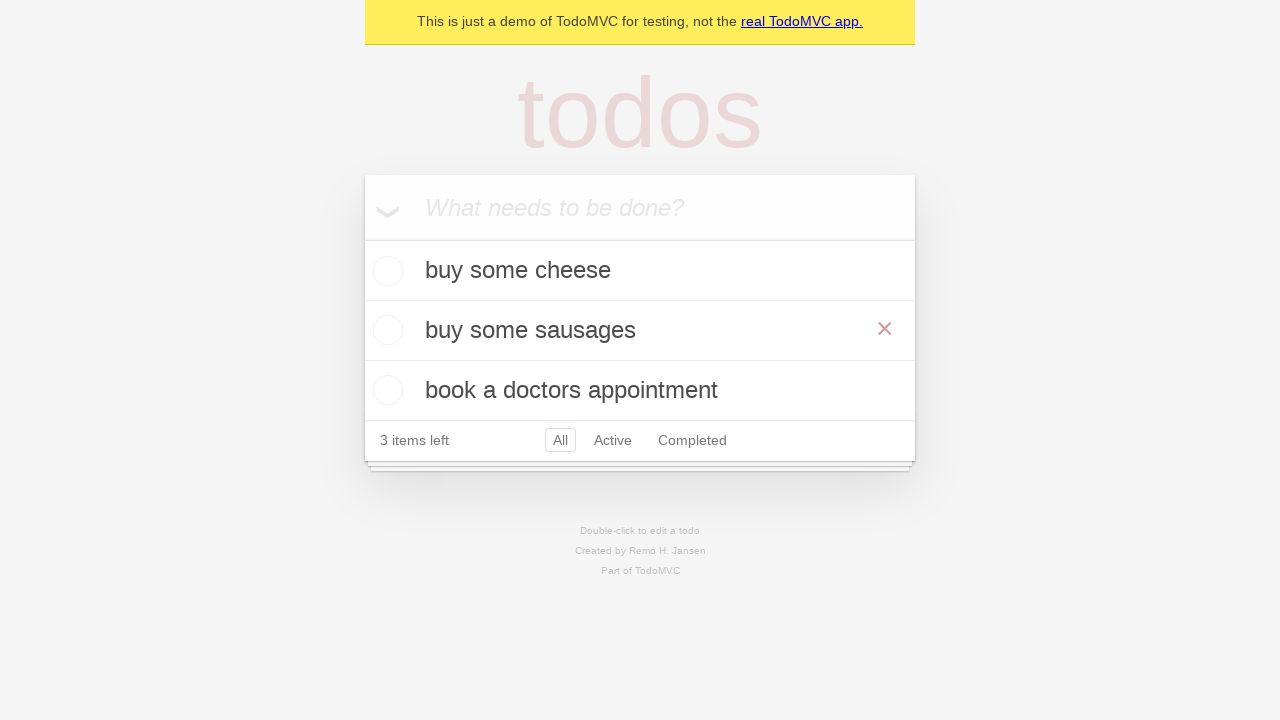

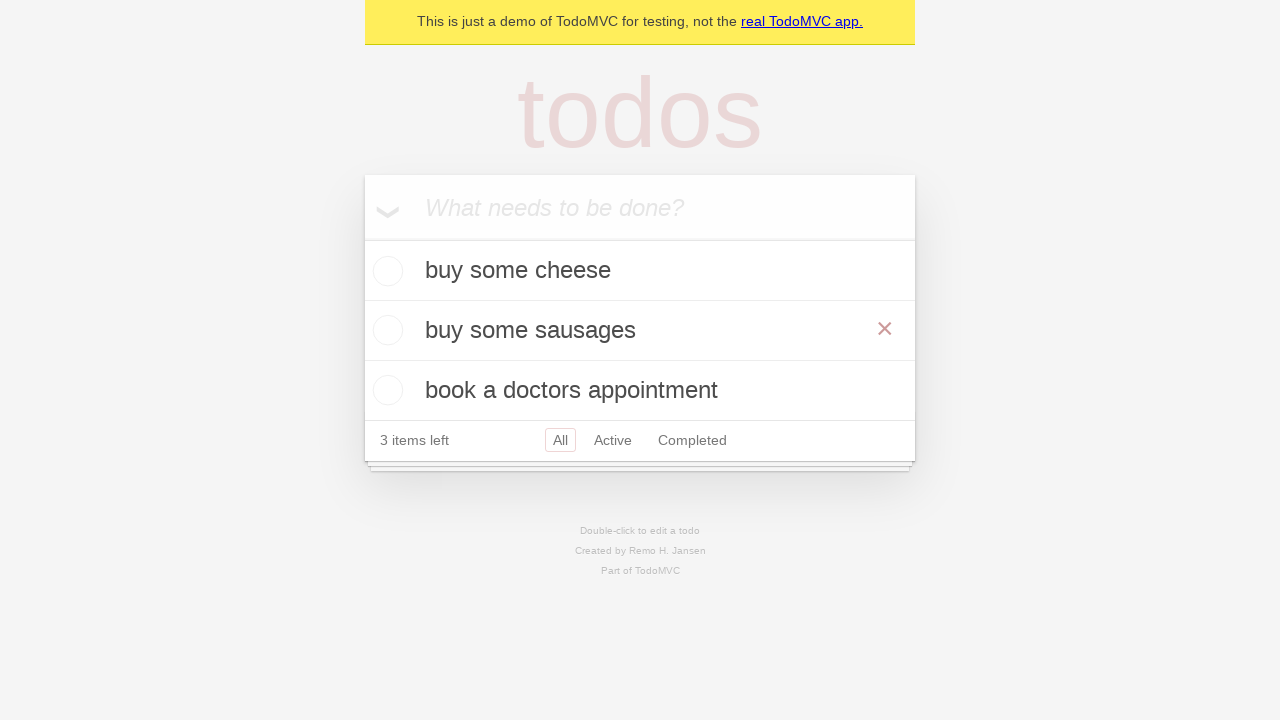